Tests JavaScript alert handling by clicking a button that triggers an alert dialog and then accepting/dismissing the alert.

Starting URL: https://formy-project.herokuapp.com/switch-window

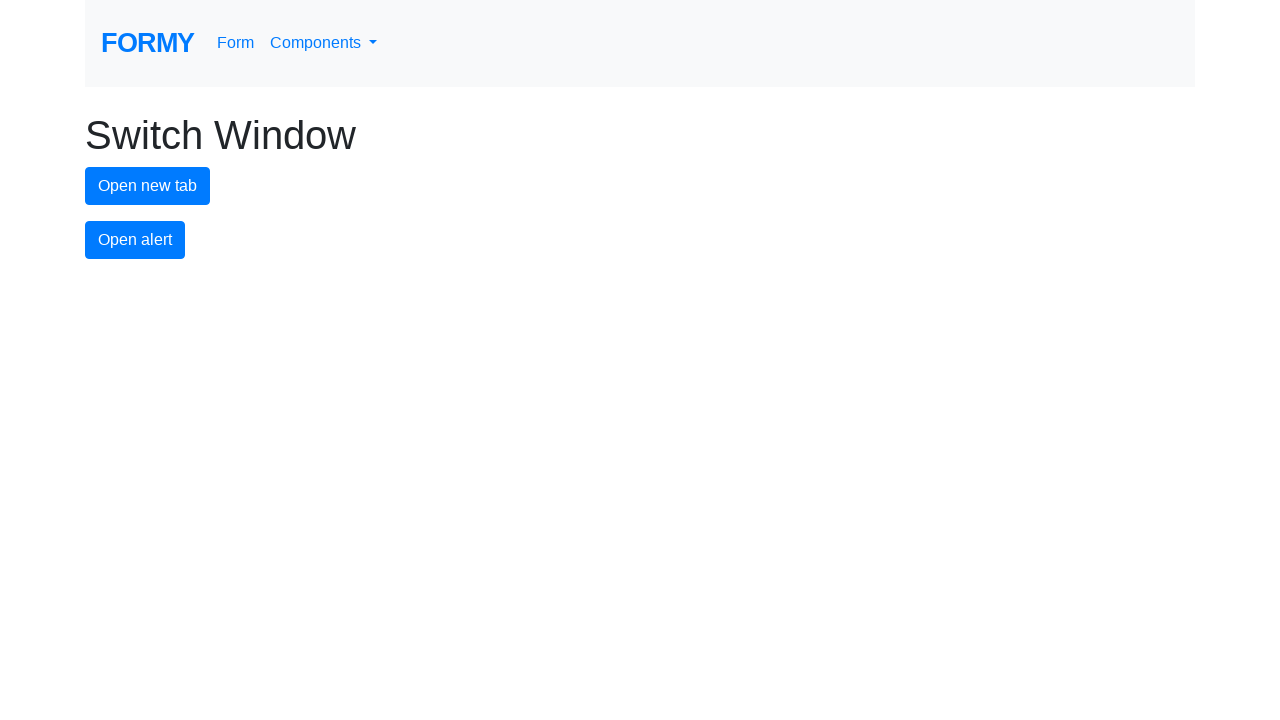

Set up dialog handler to accept alerts
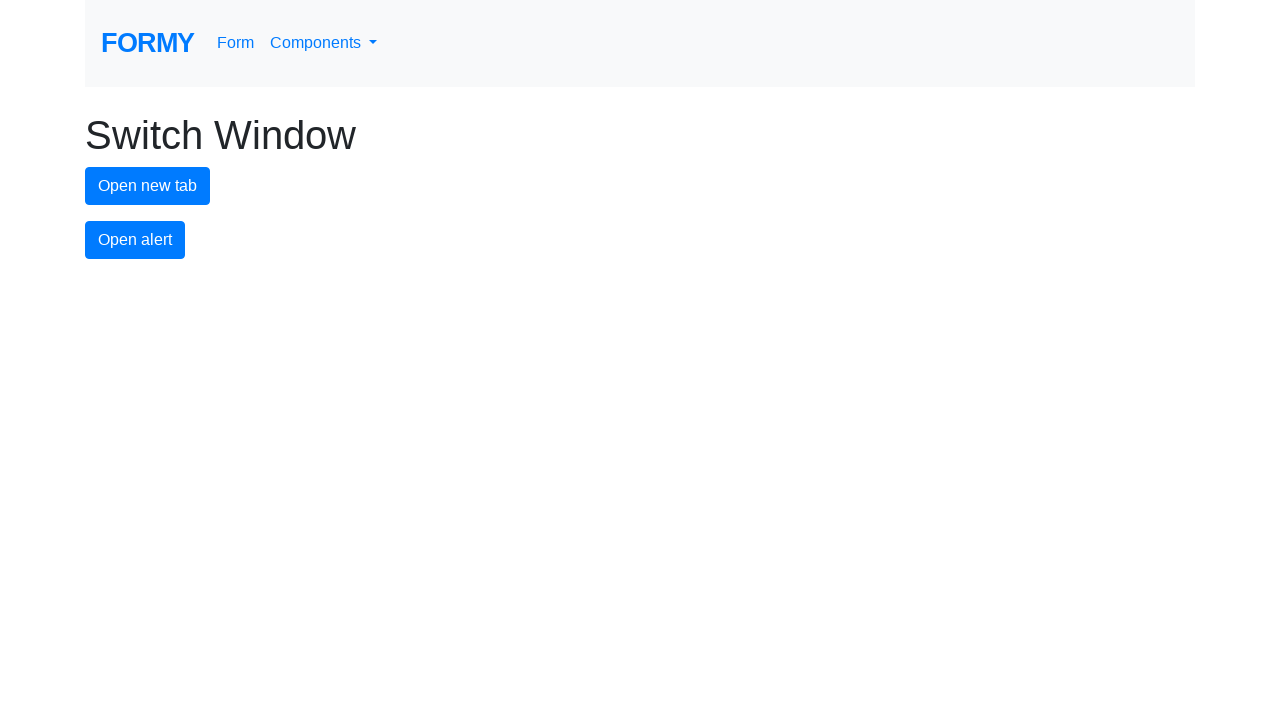

Clicked alert button to trigger JavaScript alert at (135, 240) on #alert-button
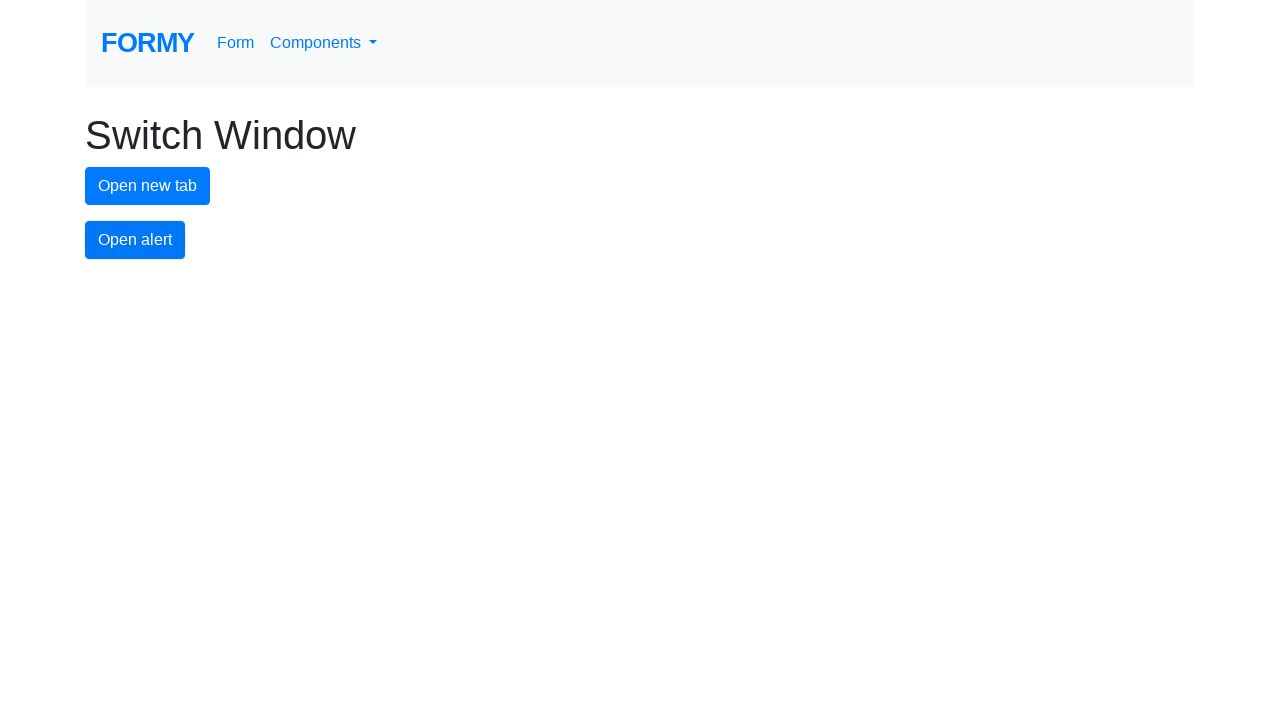

Waited for dialog handler to complete
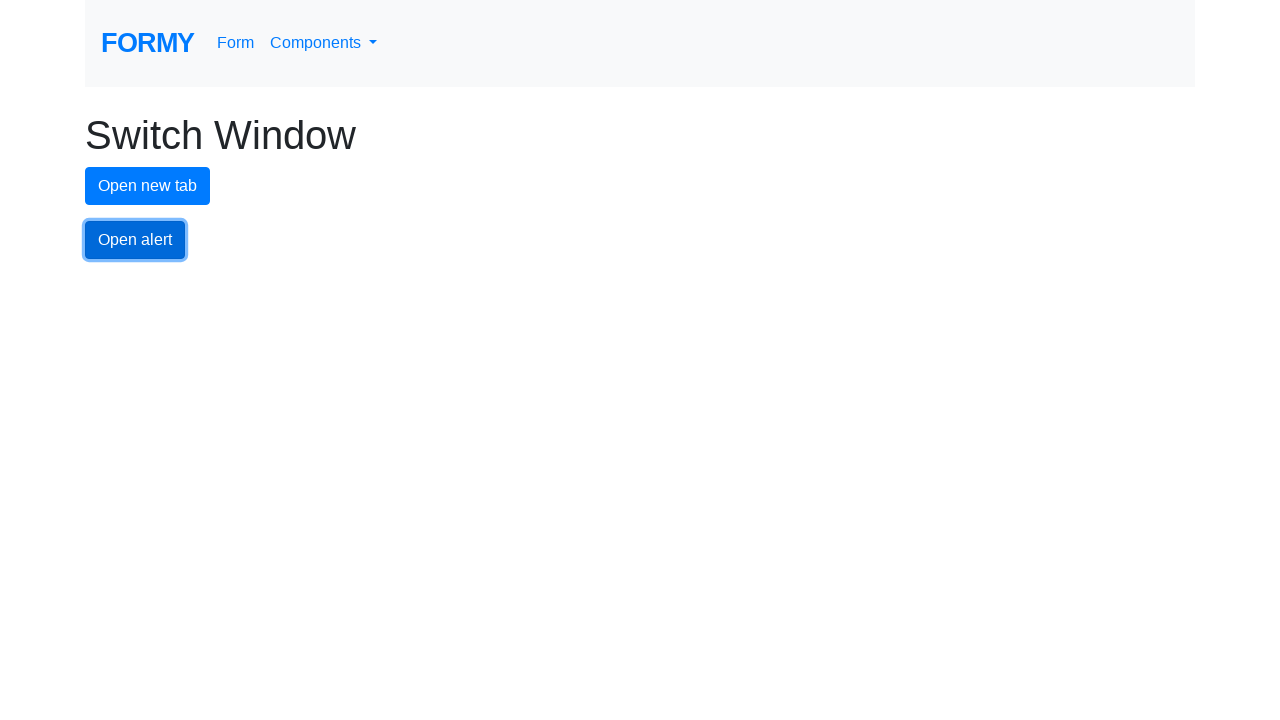

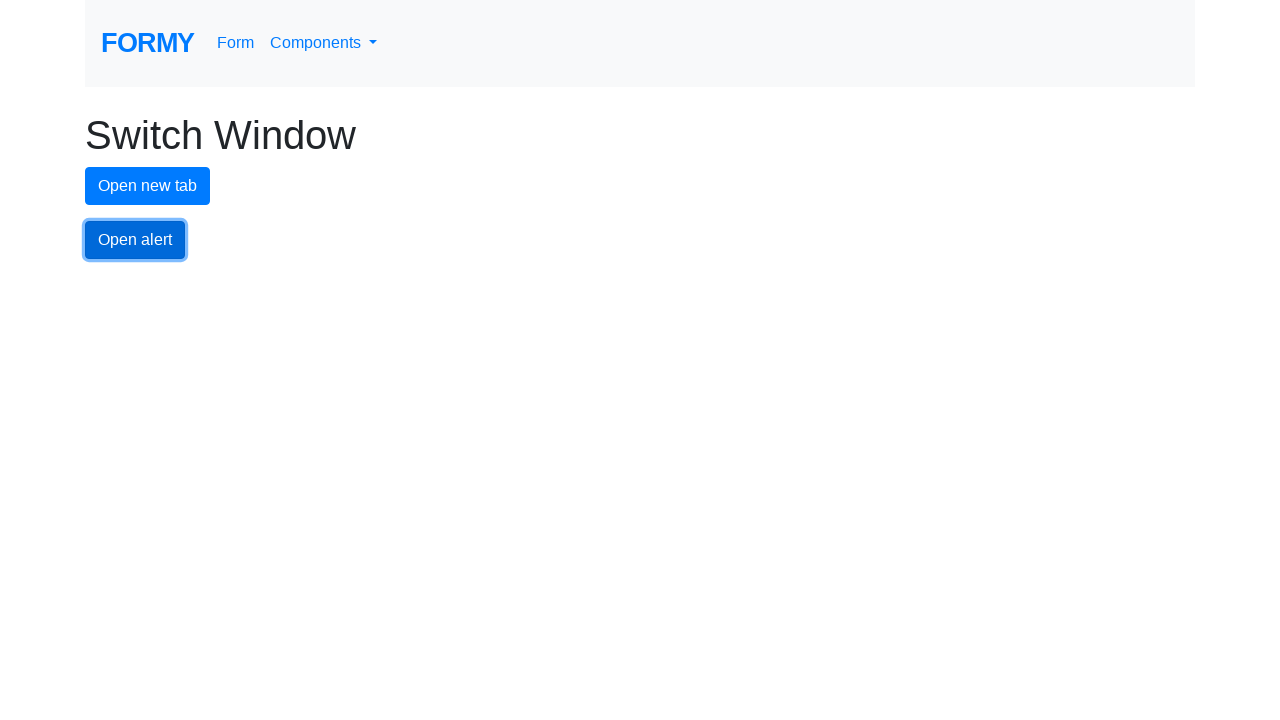